Tests various form elements on a demo page including filling text boxes, checking a checkbox, selecting a radio button, choosing from a dropdown, triggering and accepting an alert, and clicking a link to open a new page.

Starting URL: https://only-testing-blog.blogspot.com/2014/01/textbox.html

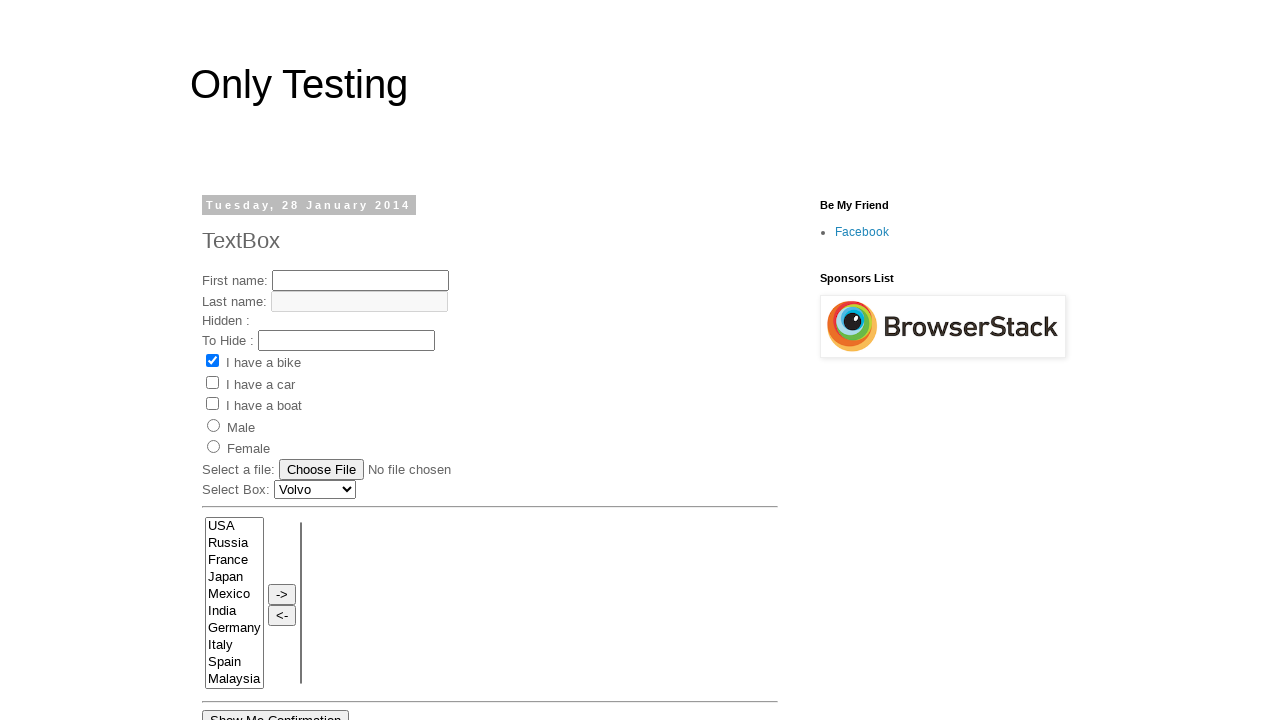

Filled username text box with 'Anandh' on #text1
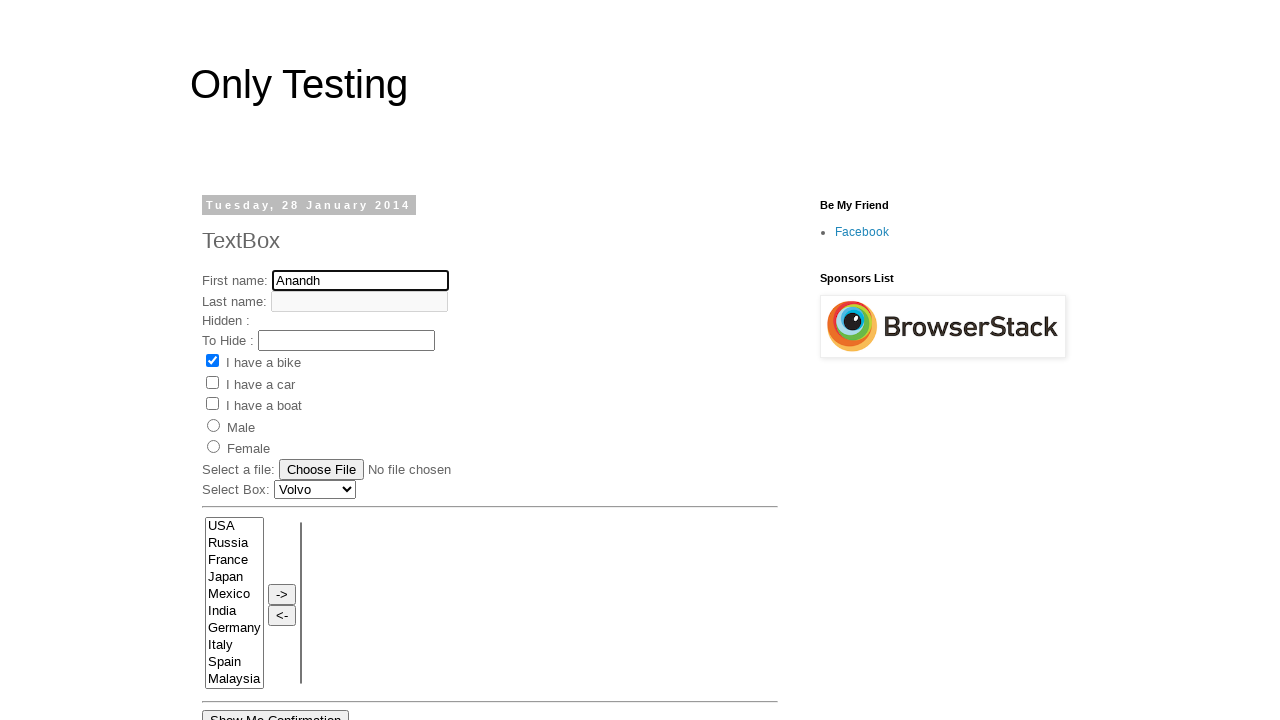

Hidden text box became visible
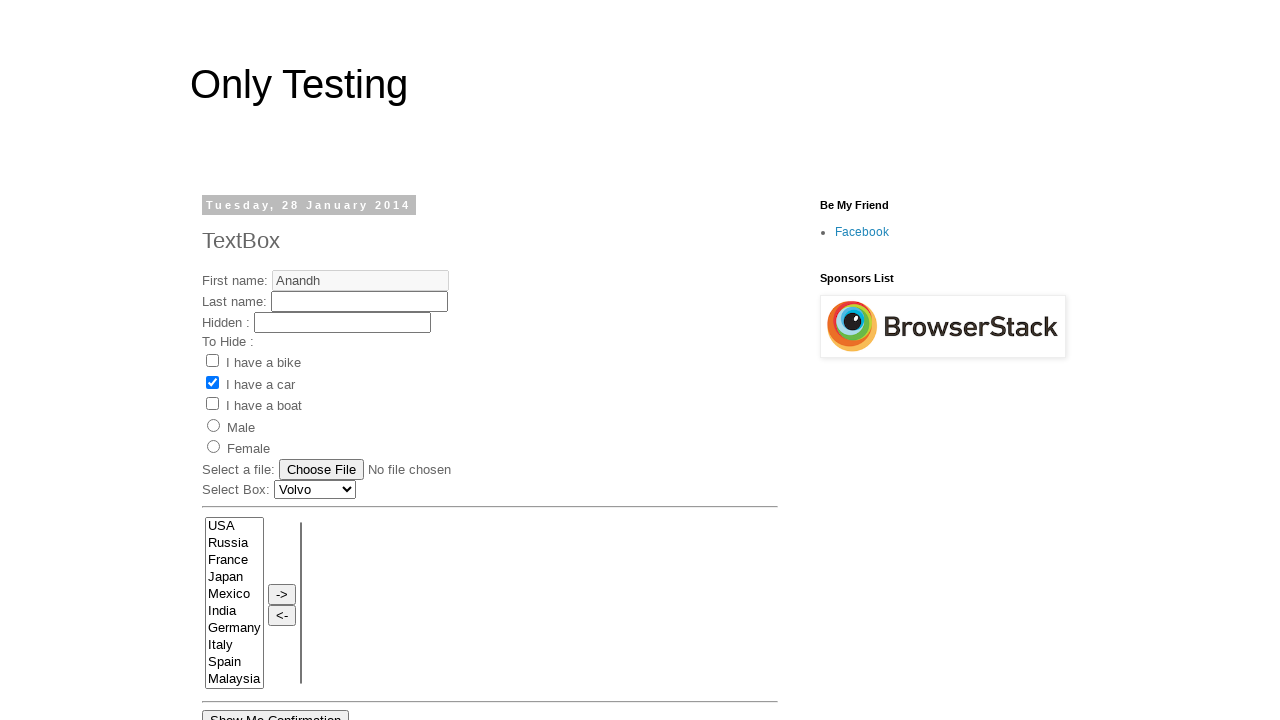

Filled hidden text box with 'Anandh' on #text3
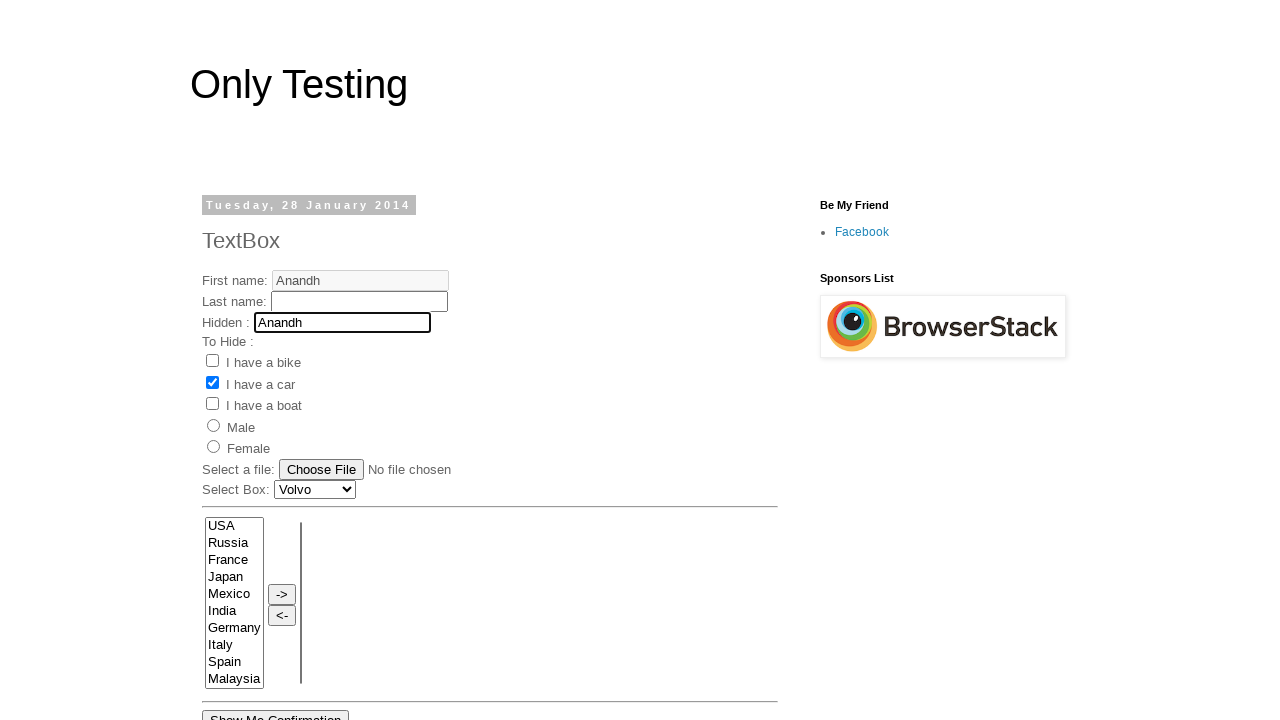

Checked 'I have boat' checkbox at (212, 404) on #check3
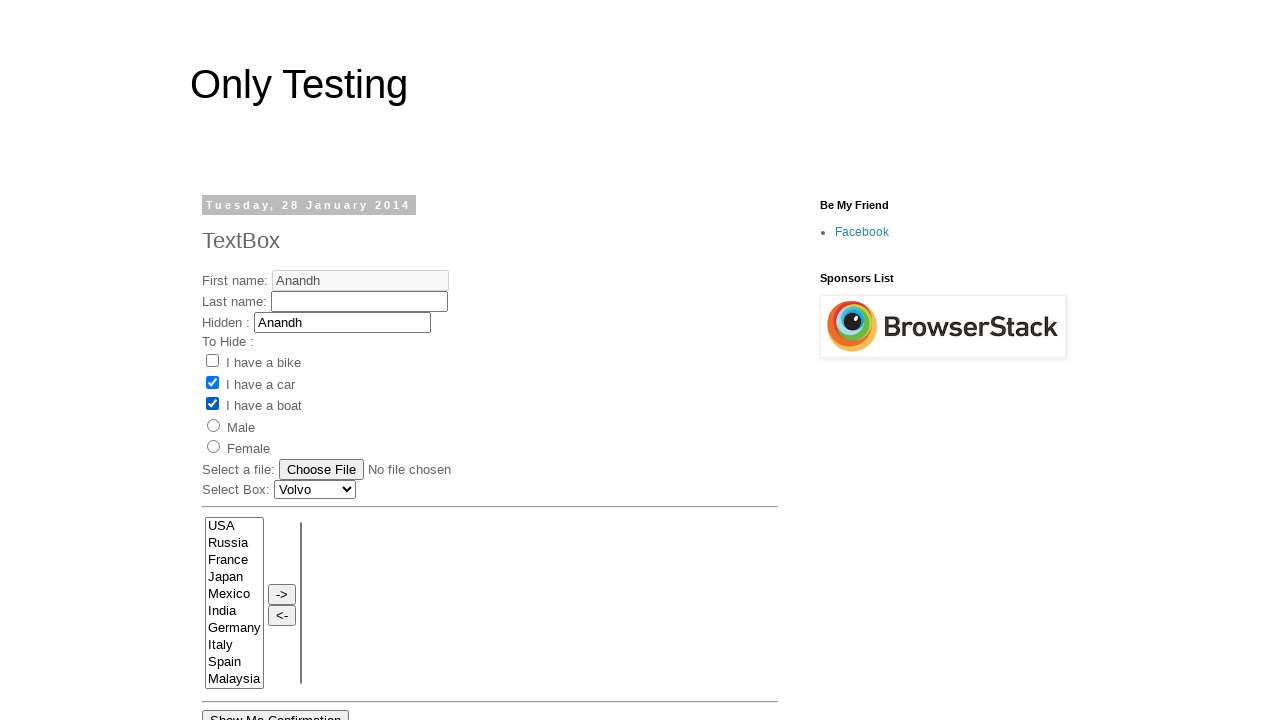

Selected 'Female' radio button at (214, 447) on #radio2
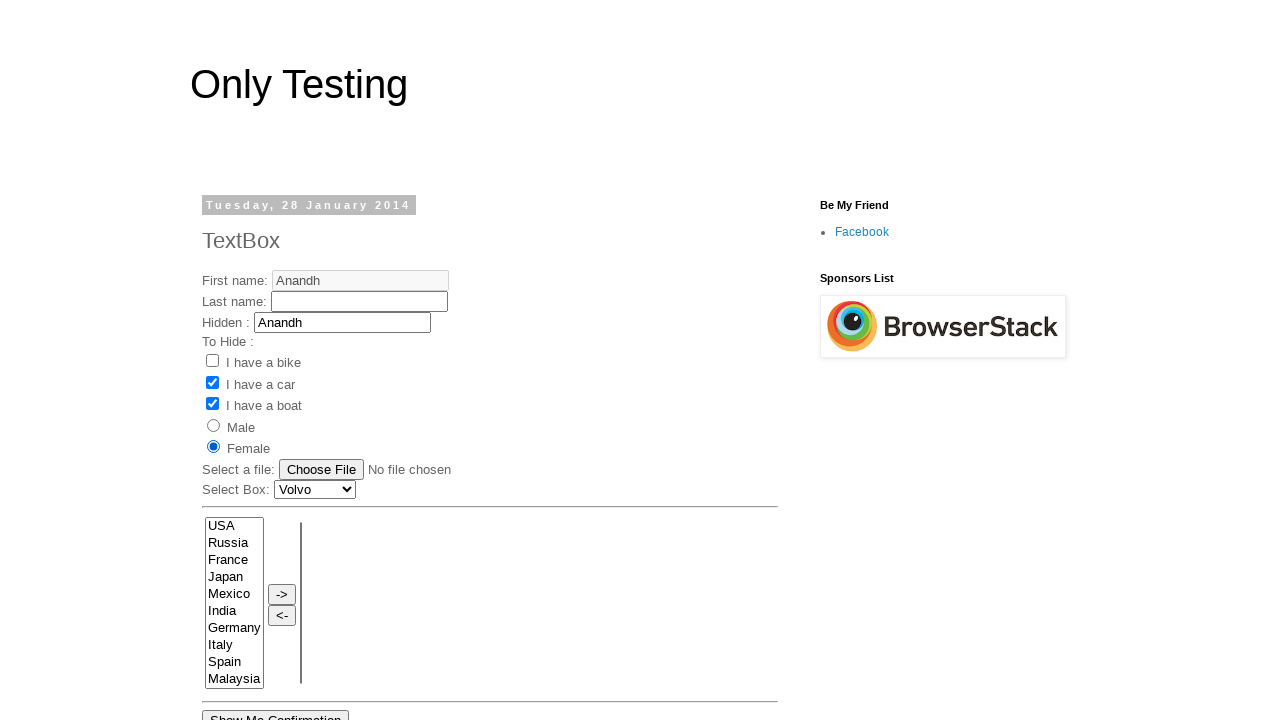

Selected 'Audi' from car dropdown on #Carlist
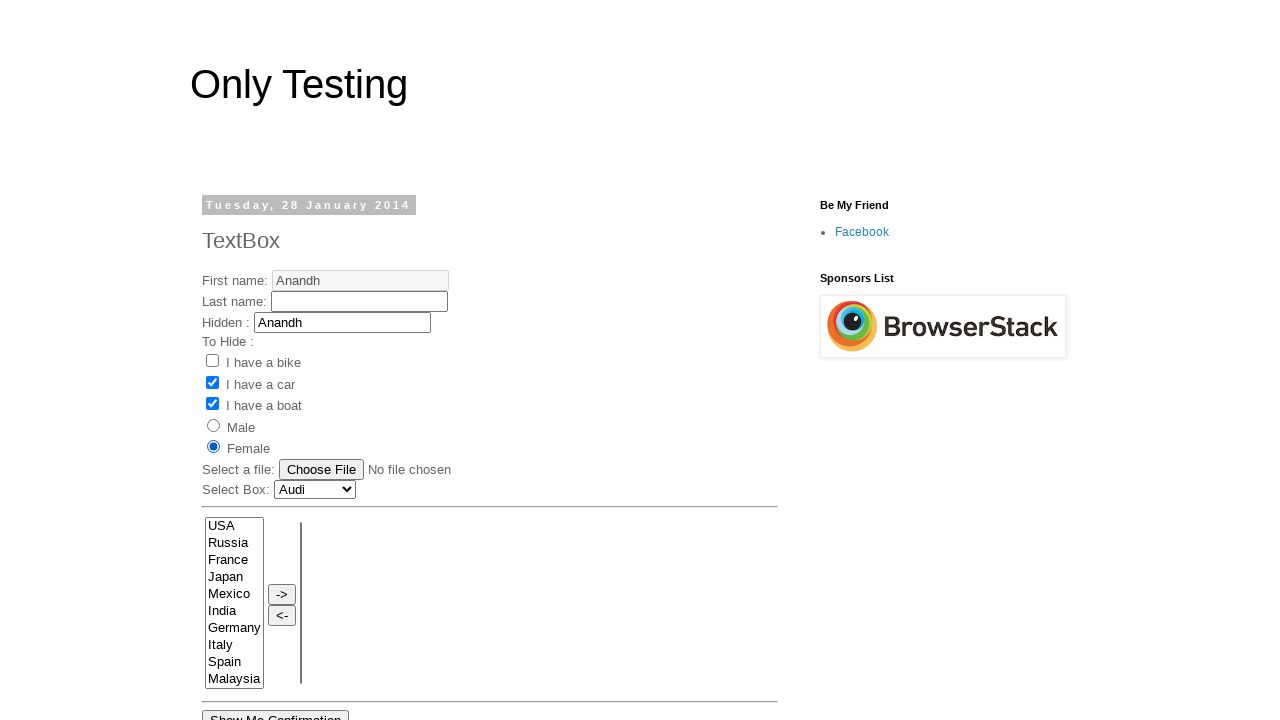

Clicked 'Show Me Alert' button at (252, 360) on input[value='Show Me Alert']
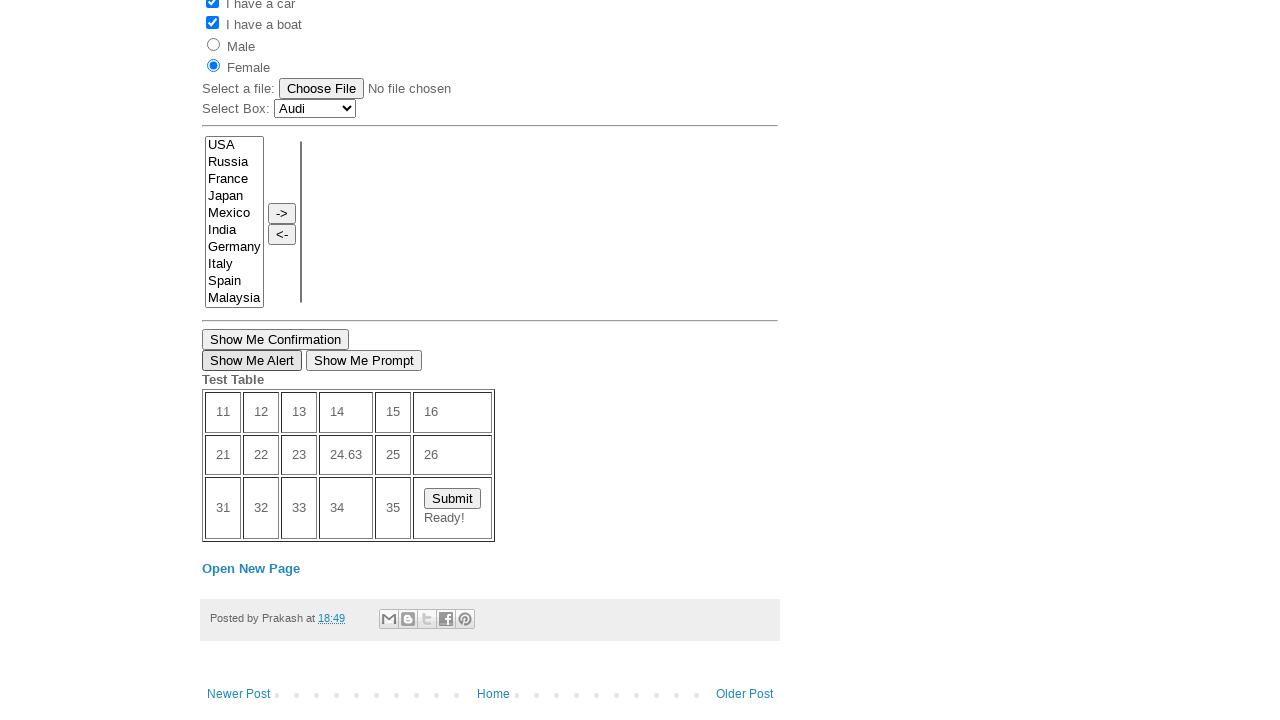

Accepted alert dialog
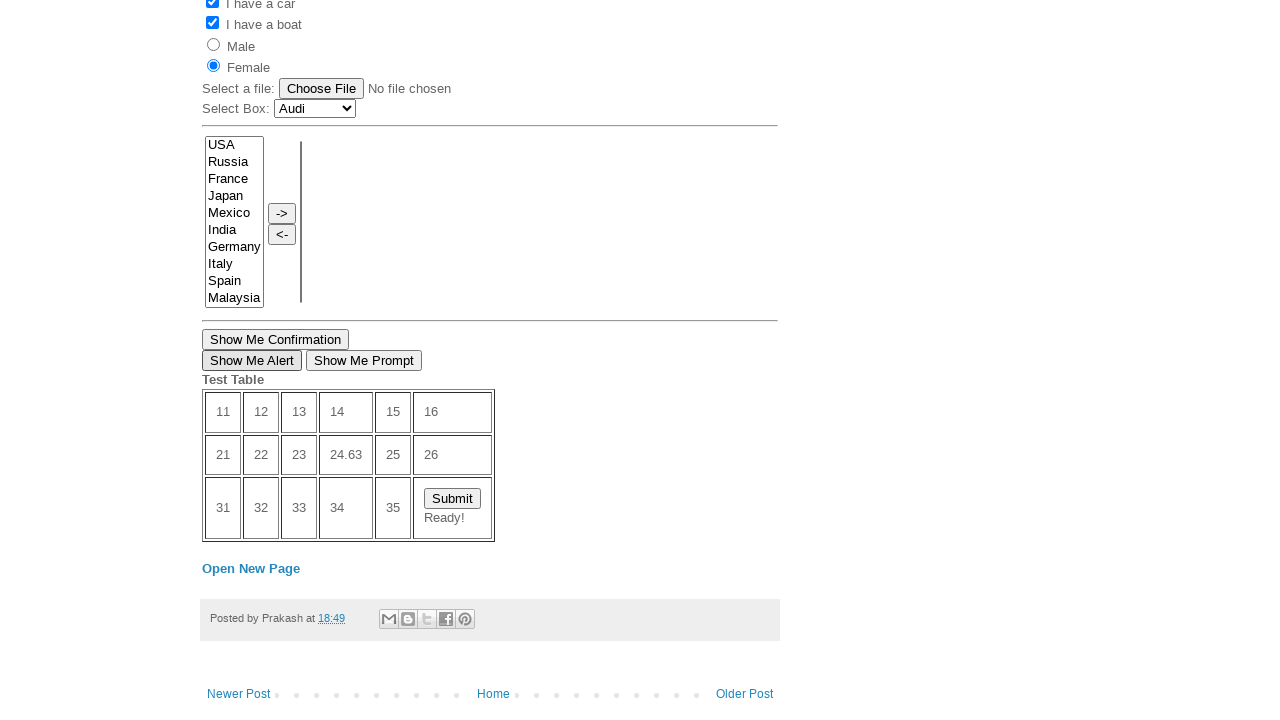

Clicked 'Open New Page' link at (251, 569) on text=Open New Page
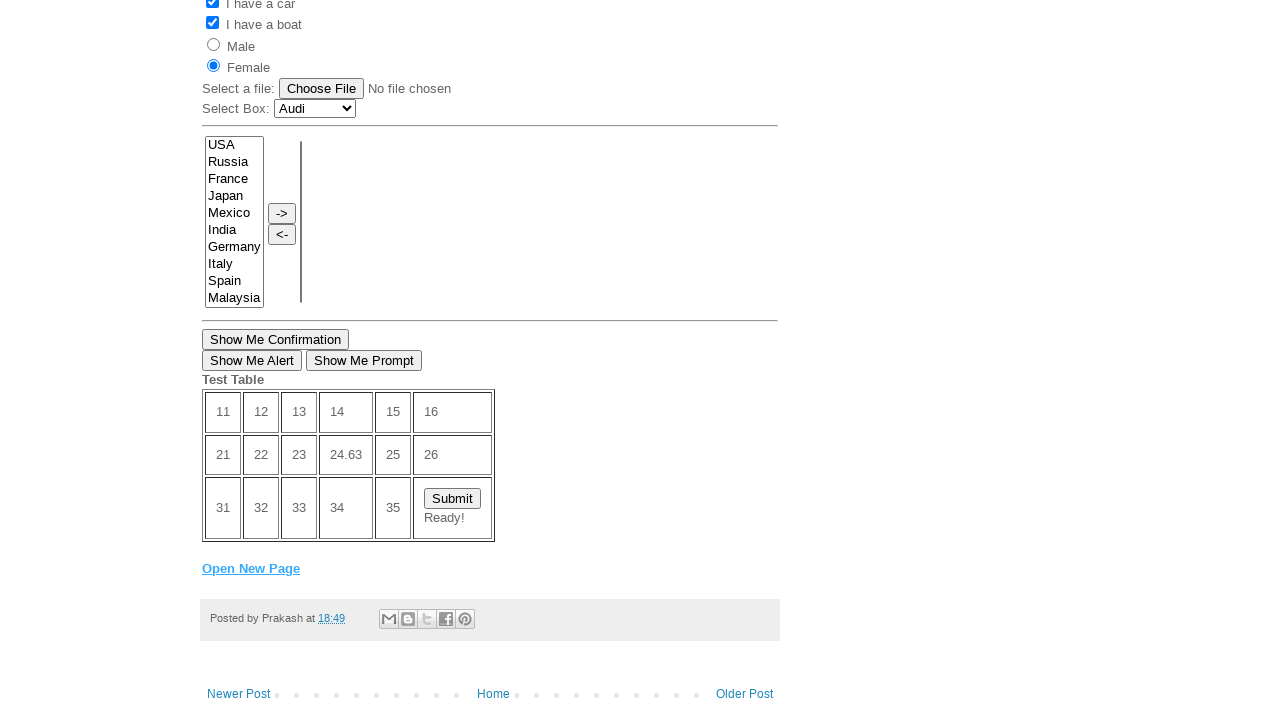

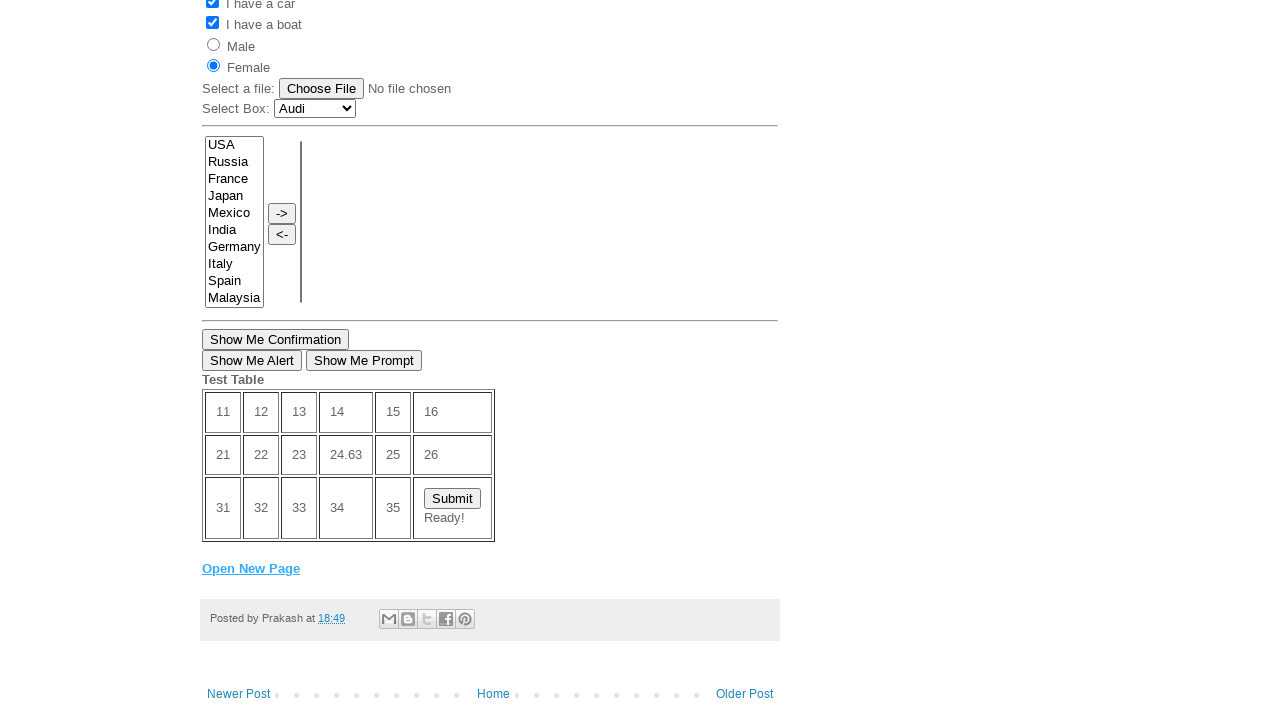